Verifies that the page title is "OrangeHRM"

Starting URL: https://awesomeqa.com/hr/web/index.php/auth/login

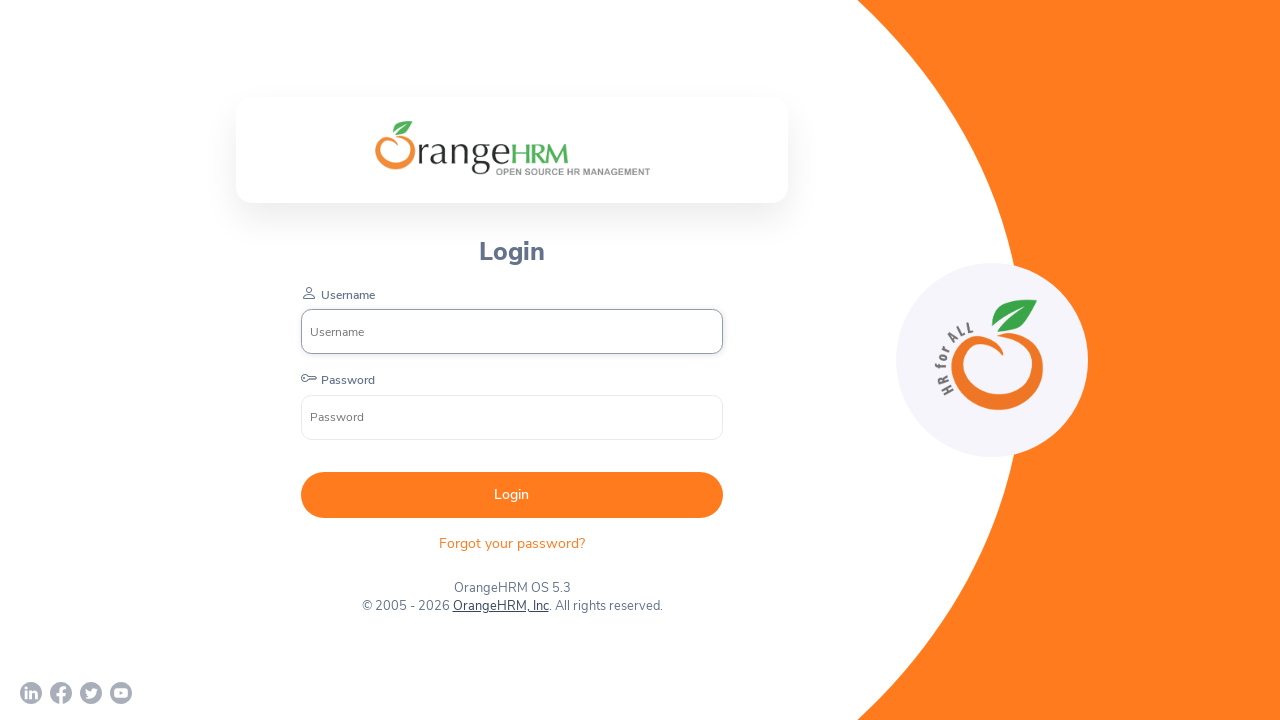

Verified page title is 'OrangeHRM'
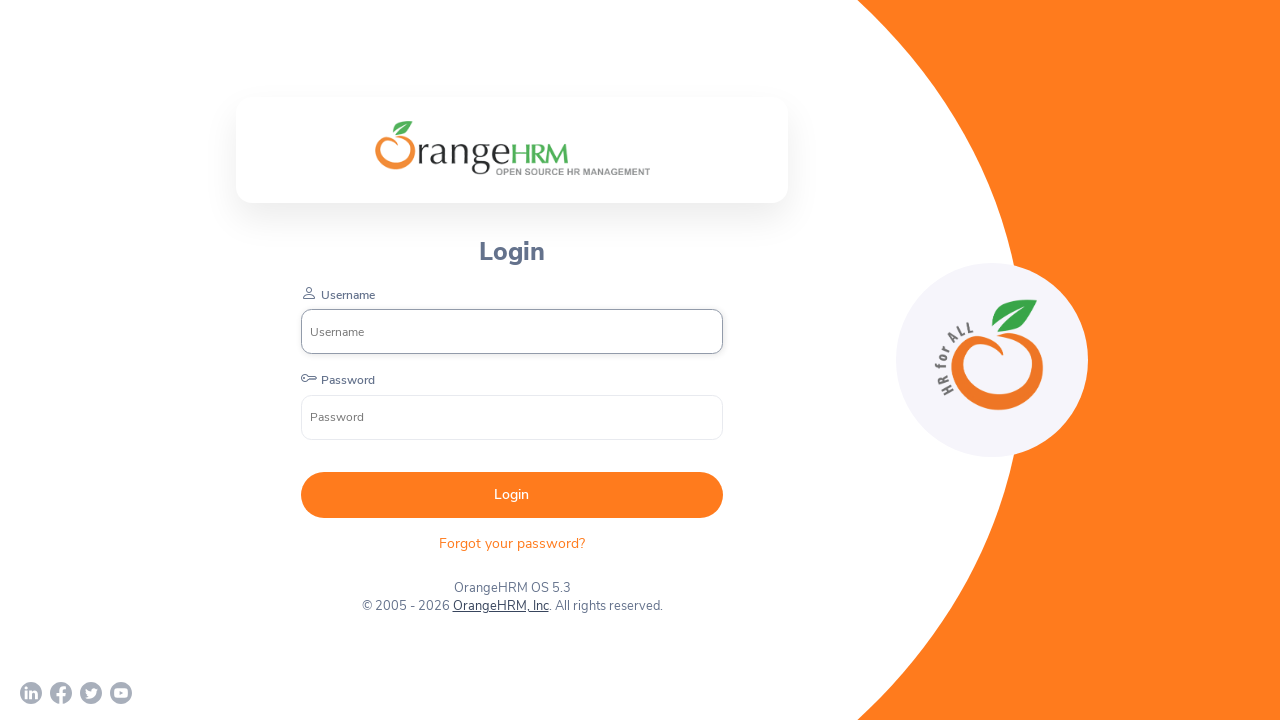

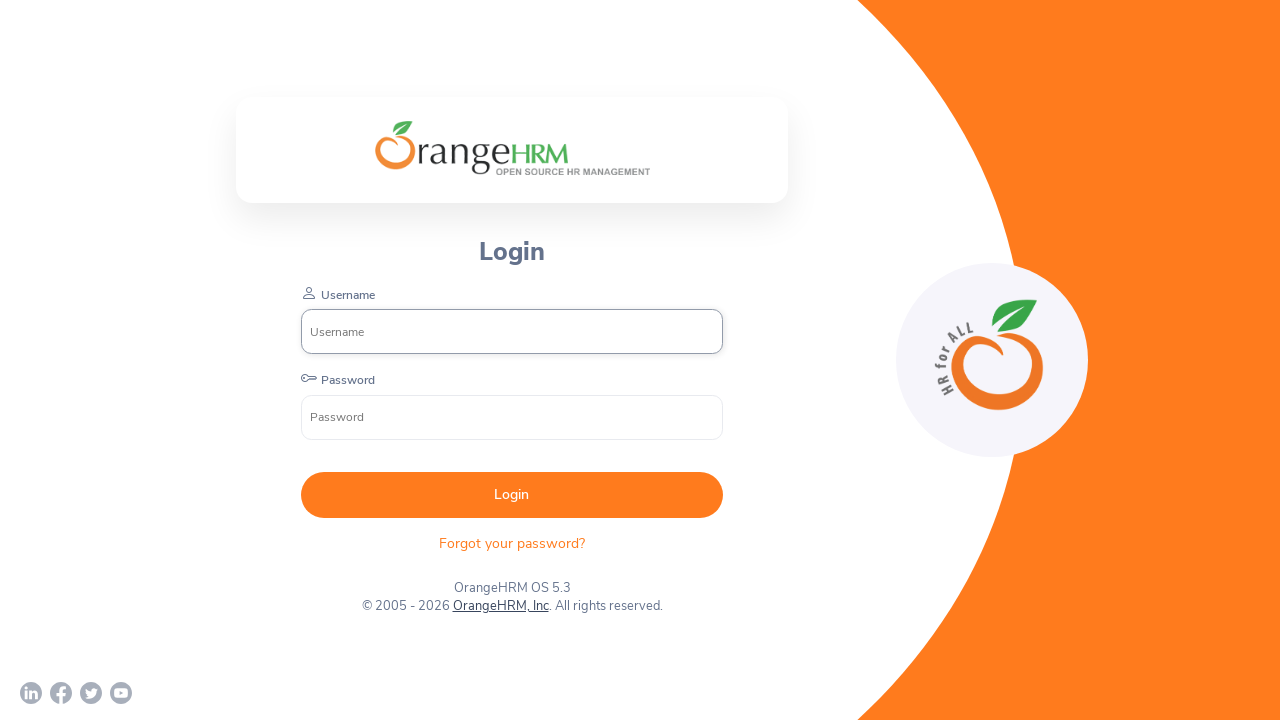